Tests calculator invalid input handling by entering 'invalid' as first number and verifying the error message is displayed

Starting URL: https://calculatorhtml.onrender.com/

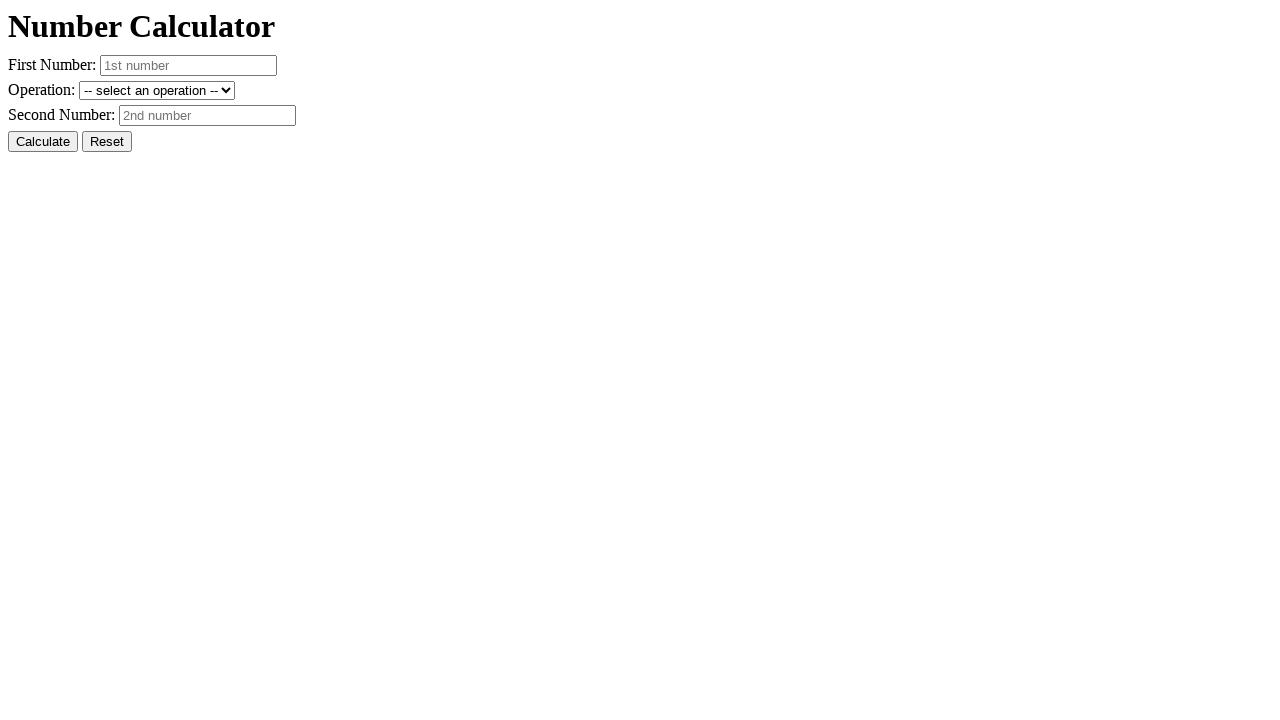

Clicked reset button to clear previous state at (107, 142) on #resetButton
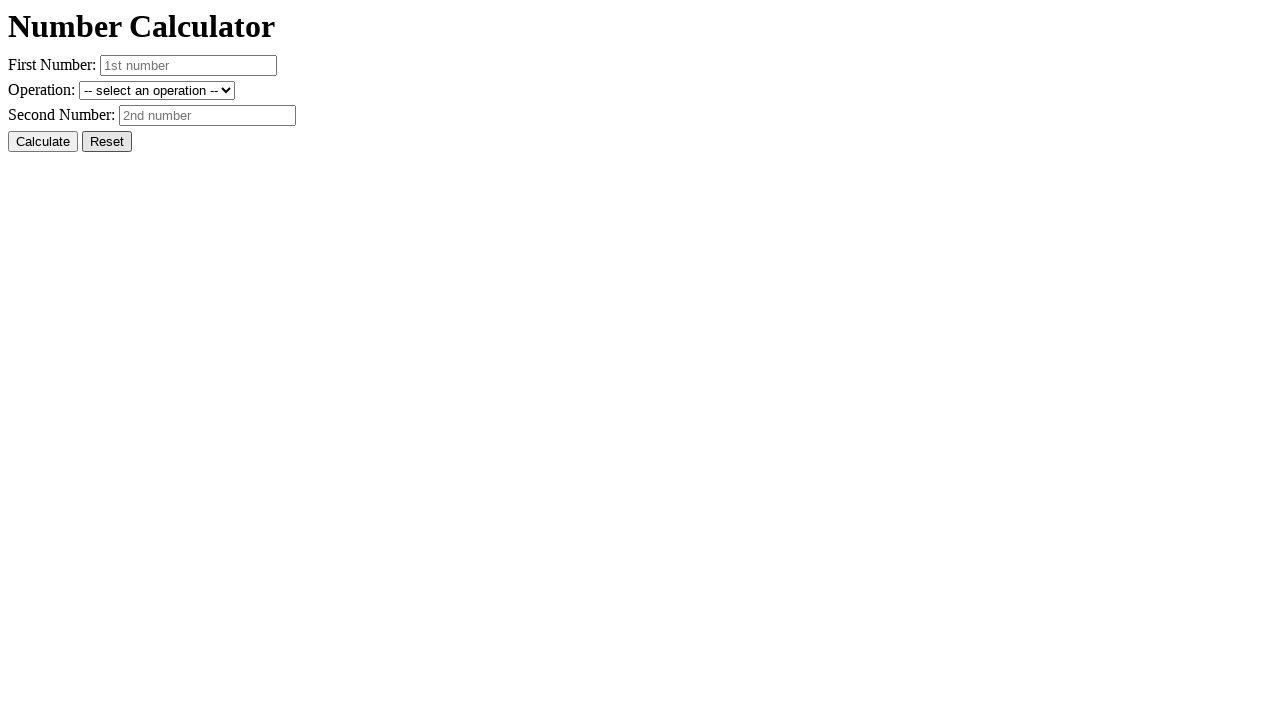

Entered 'invalid' as first number on #number1
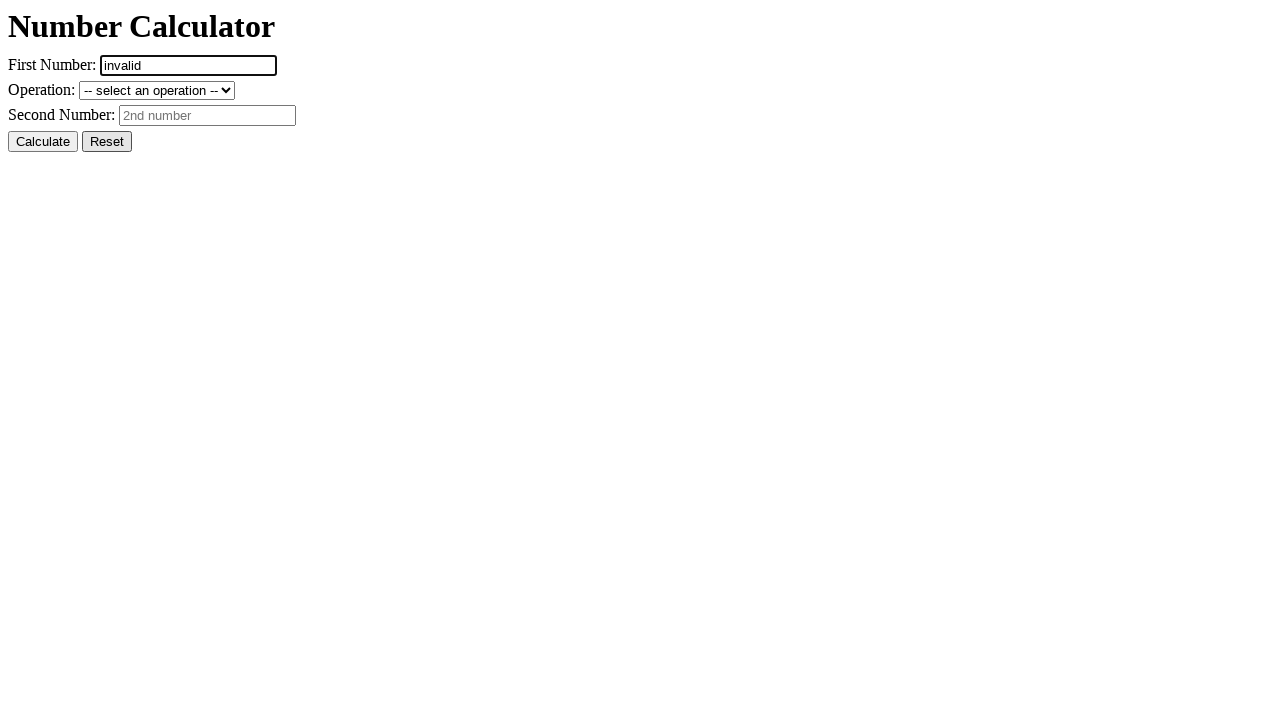

Entered '10' as second number on #number2
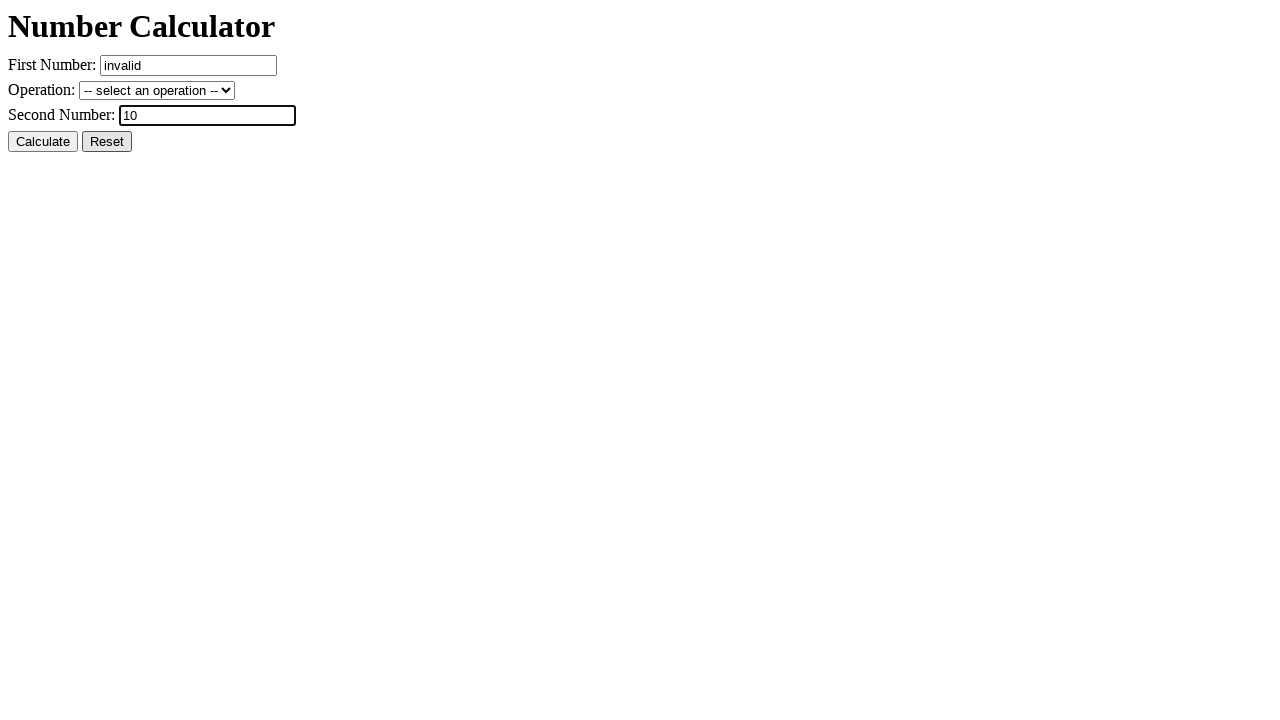

Selected addition operation on #operation
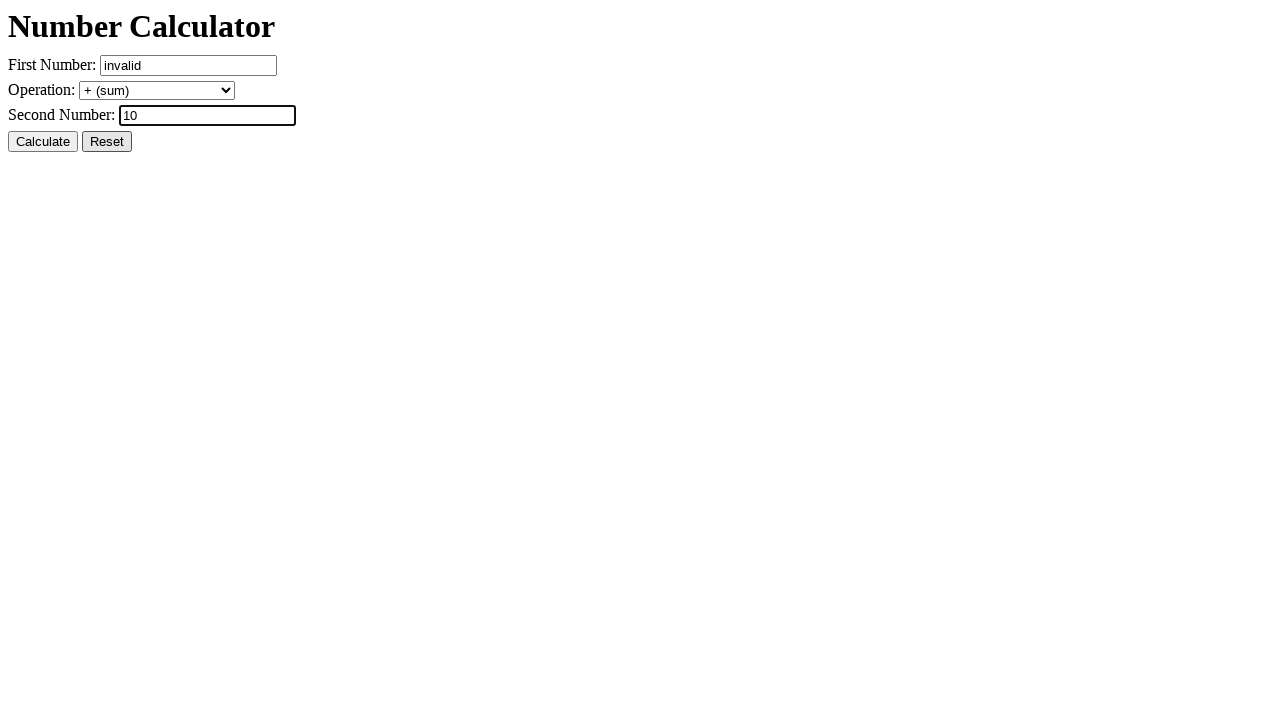

Clicked calculate button at (43, 142) on #calcButton
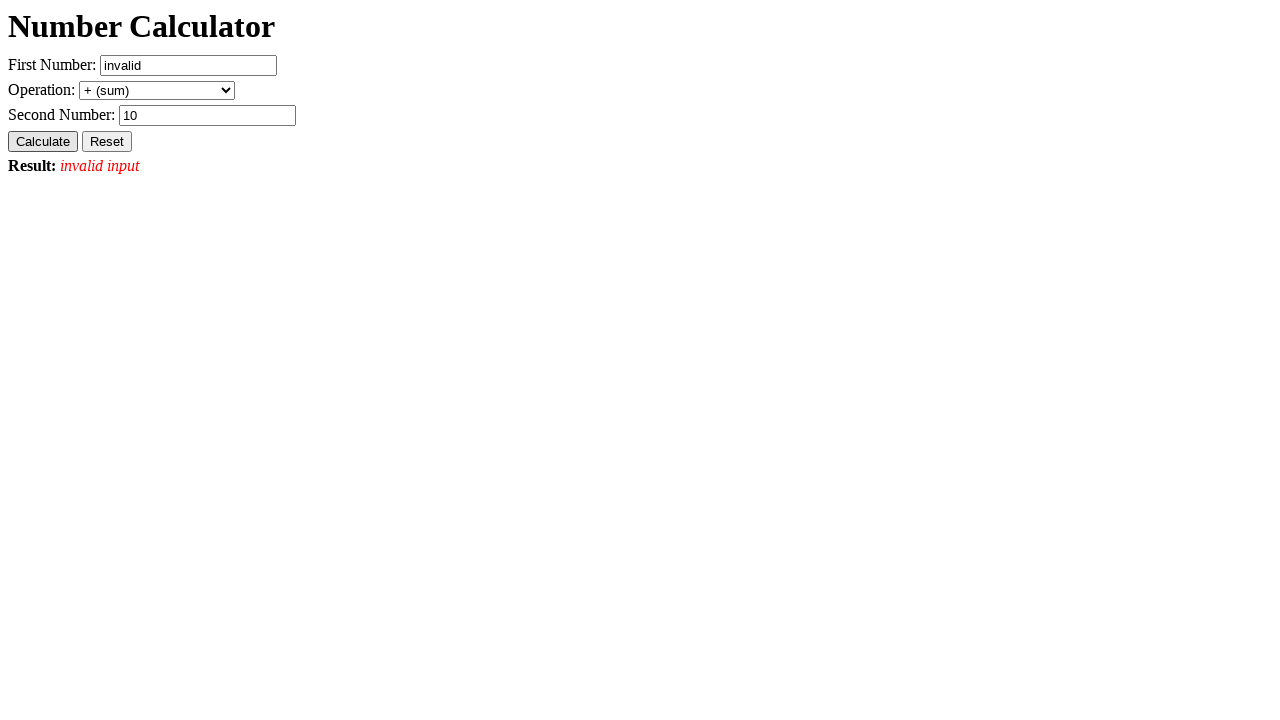

Verified error message 'Result: invalid input' is displayed
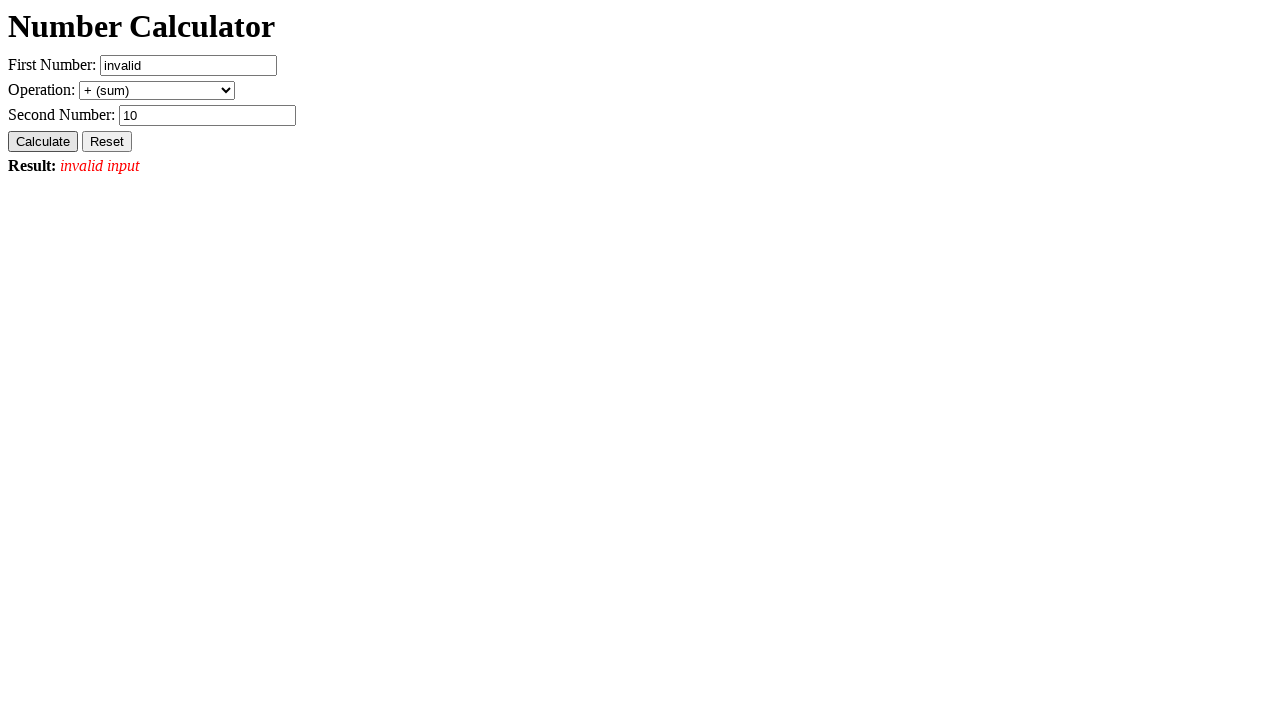

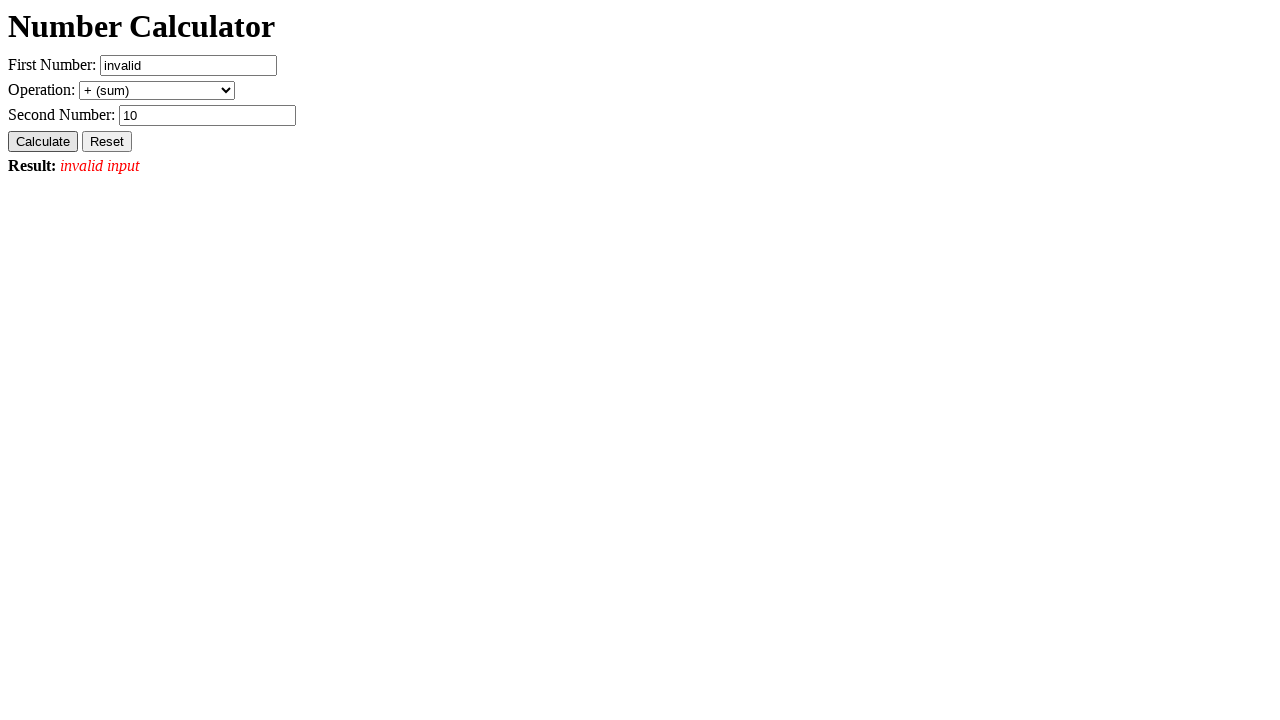